Tests select dropdown functionality by selecting options using three different methods: by index, by value, and by visible text on a demo test page.

Starting URL: https://sahitest.com/demo/selectTest.htm

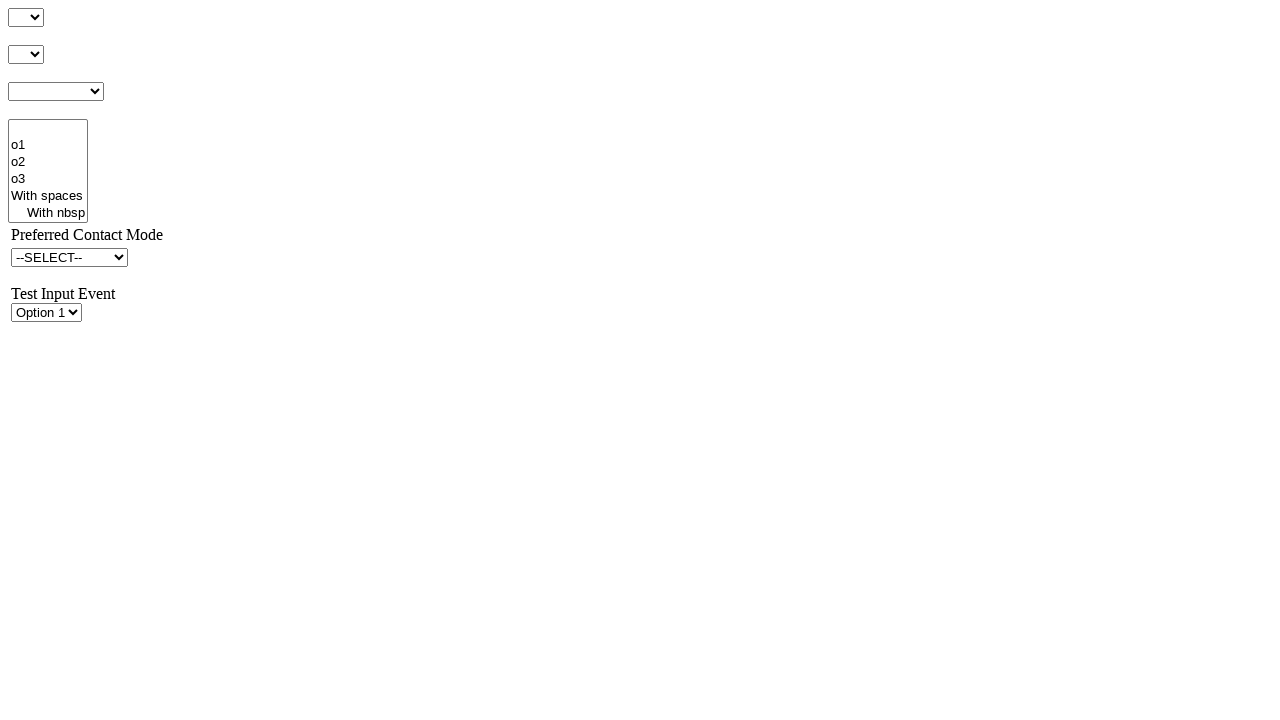

Selected option by index 1 (second option) in dropdown #s1 on #s1
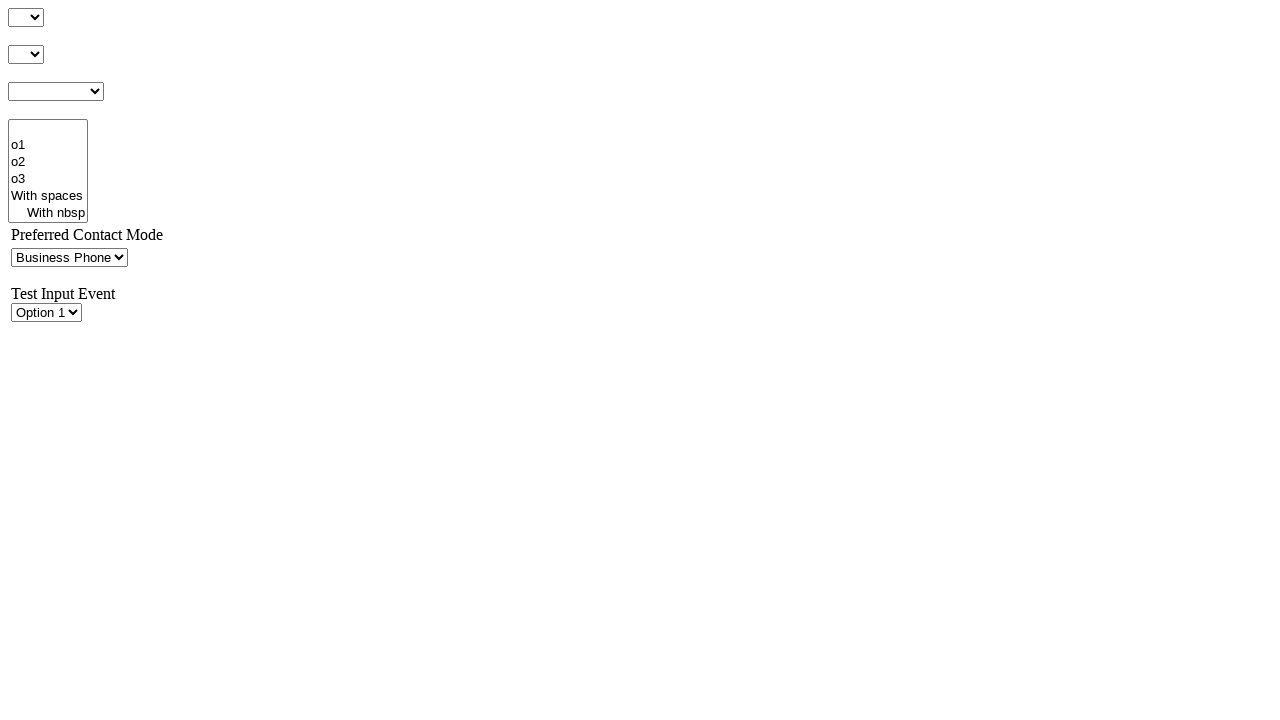

Selected option with value '49' in dropdown #s1 on #s1
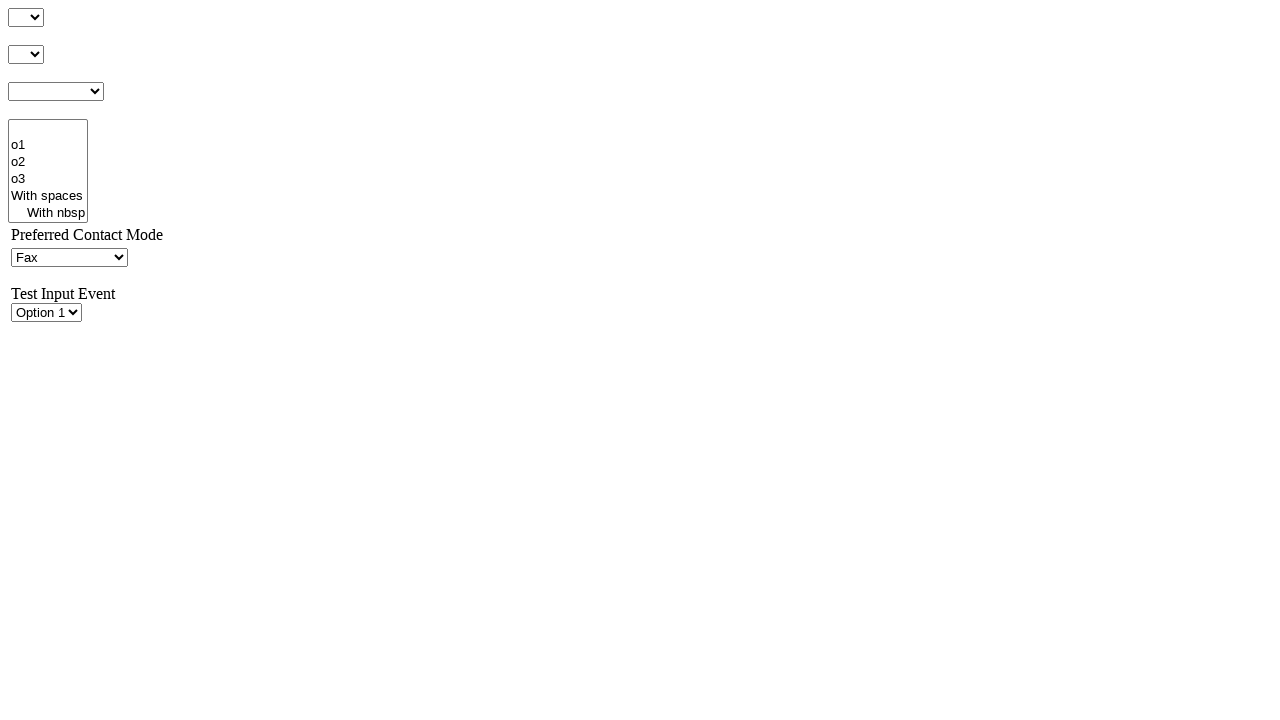

Selected option with visible text 'Mail' in dropdown #s1 on #s1
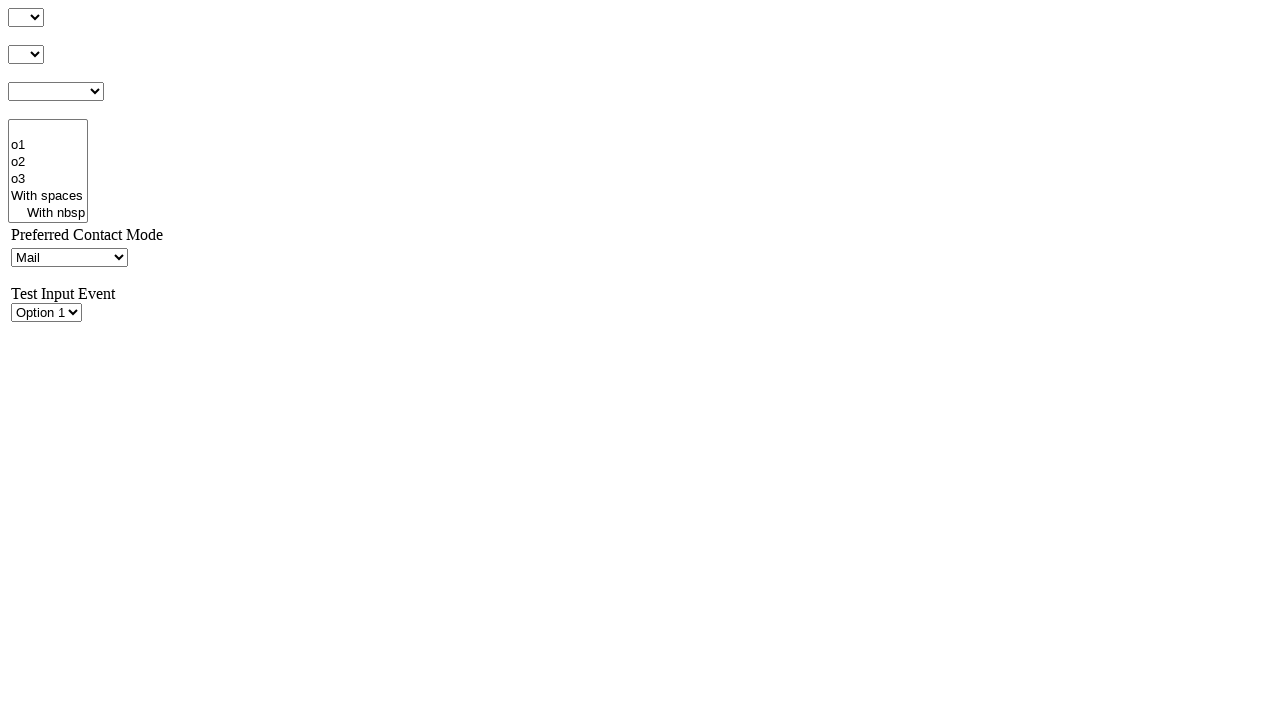

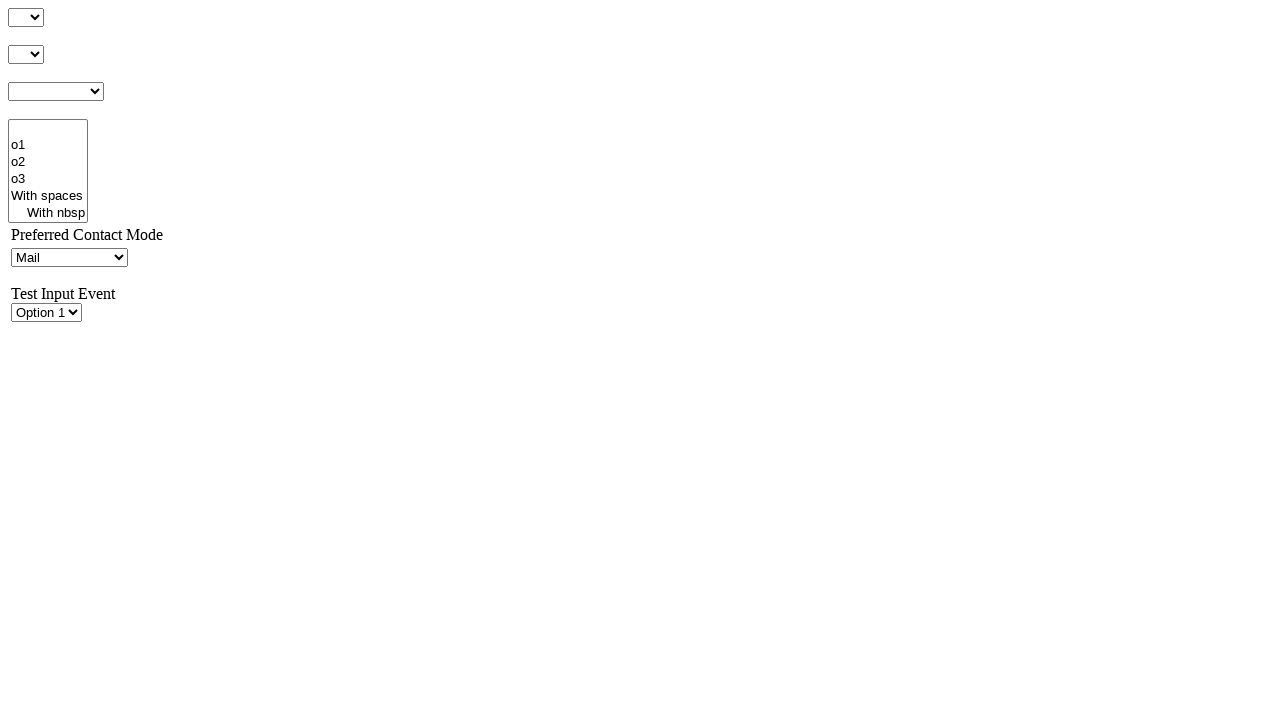